Tests browser tab management by opening multiple tabs through form submission and switching between them

Starting URL: https://automationtesting.co.uk/browserTabs.html

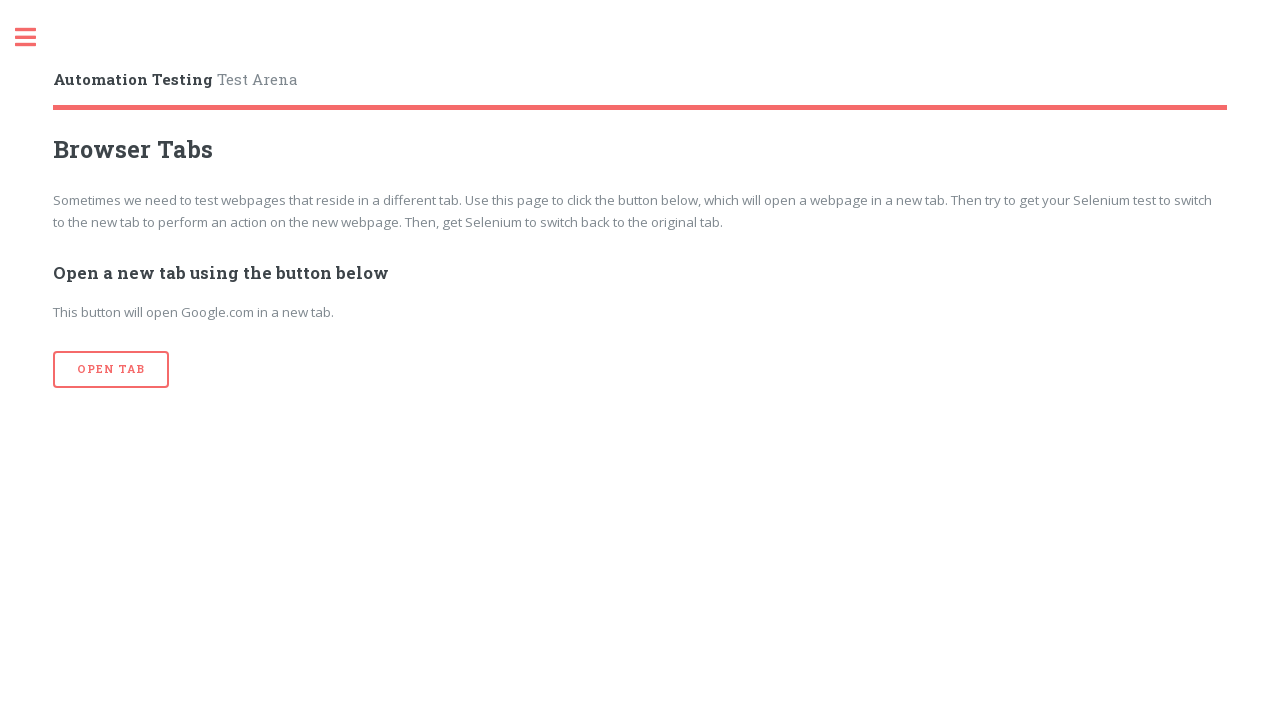

Clicked form submit button (iteration 1 of 3) to open new tab at (111, 370) on #main > div > div > div > form > input[type=submit]
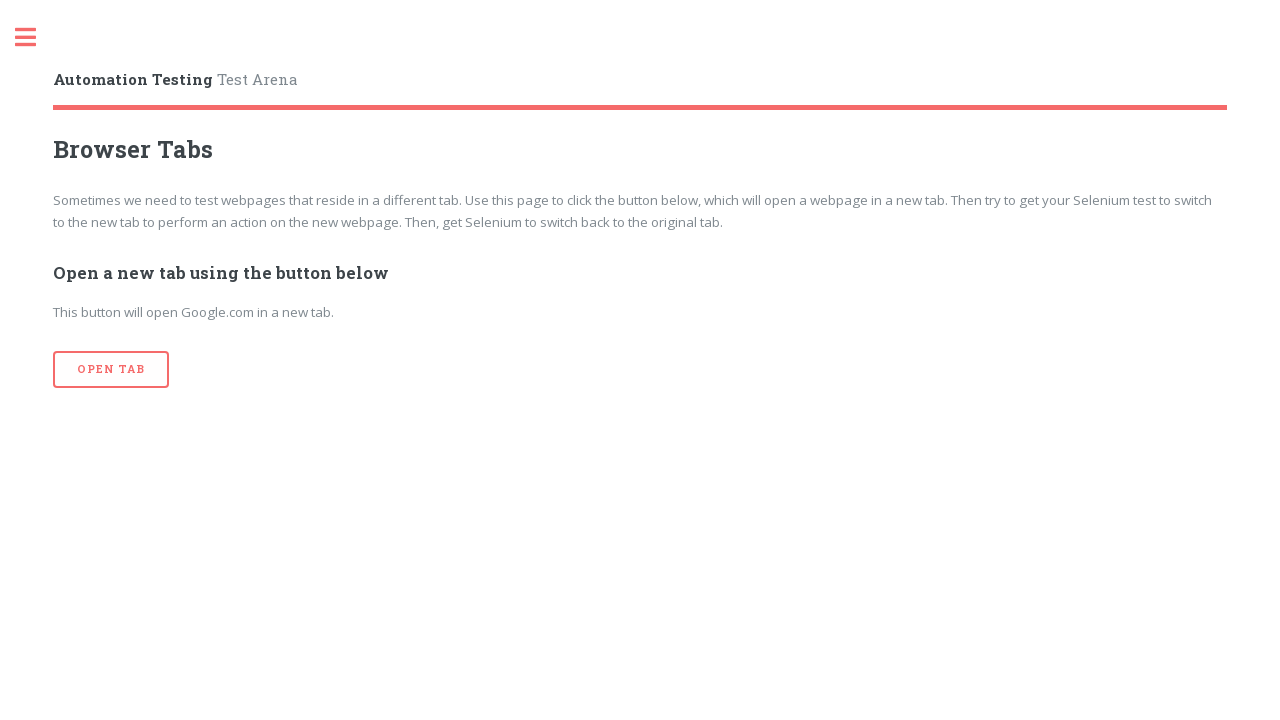

Clicked form submit button (iteration 2 of 3) to open new tab at (111, 370) on #main > div > div > div > form > input[type=submit]
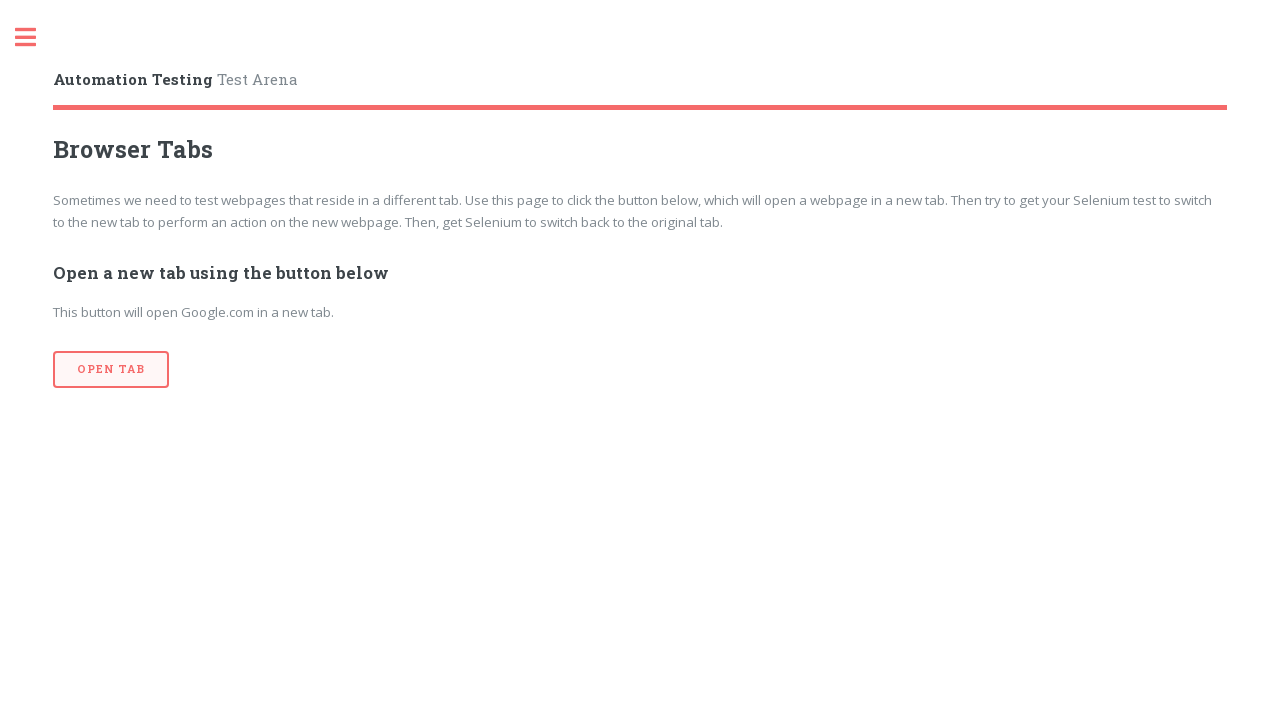

Clicked form submit button (iteration 3 of 3) to open new tab at (111, 370) on #main > div > div > div > form > input[type=submit]
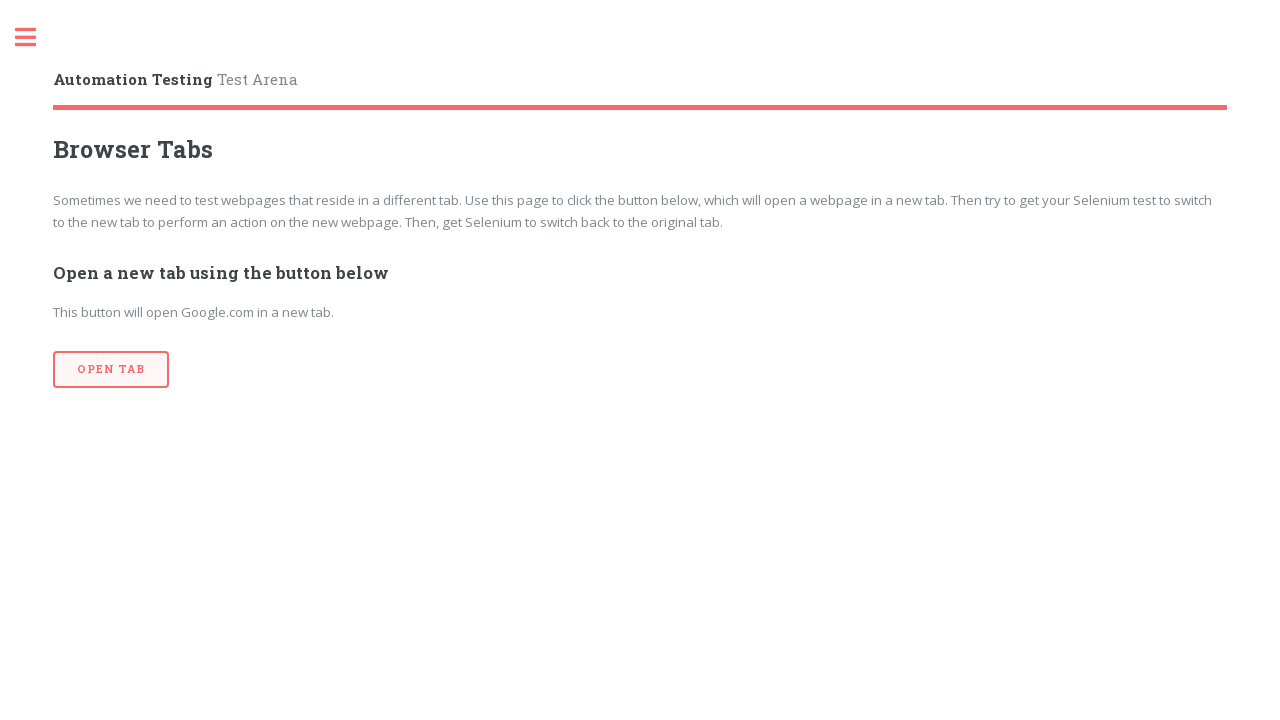

Retrieved all open browser tabs (total: 4 tabs)
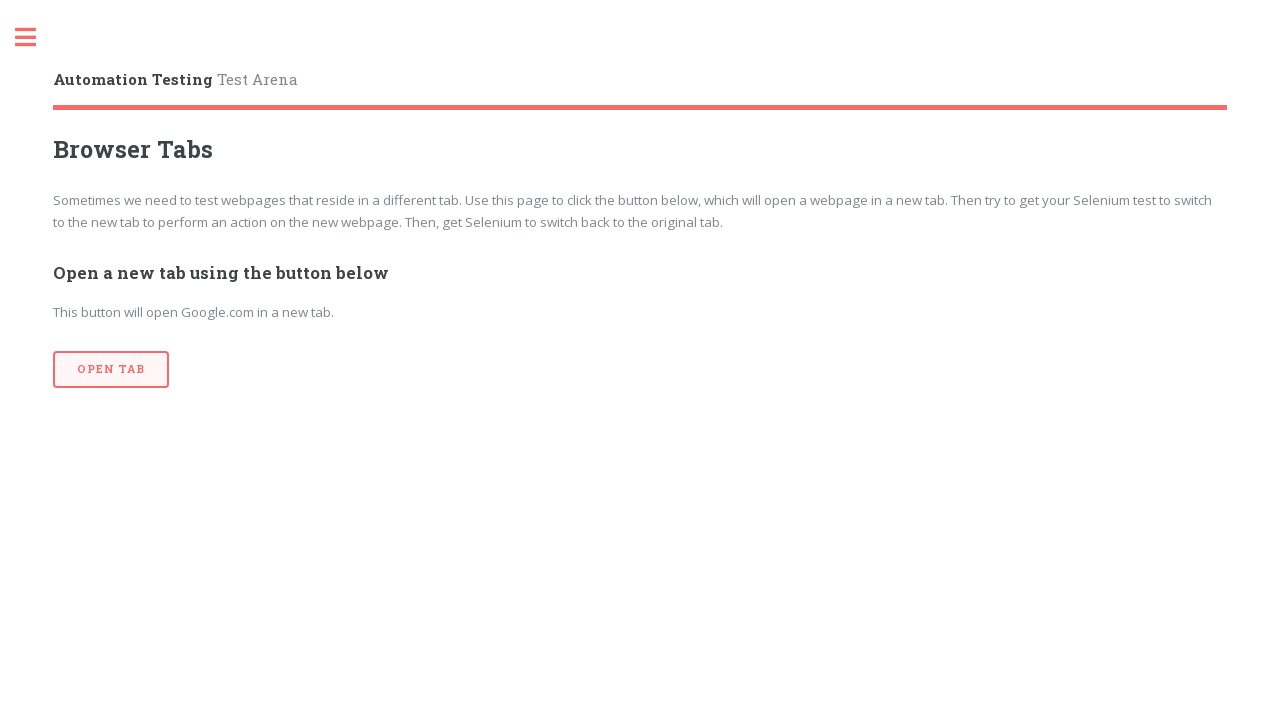

Switched to tab and brought it to front
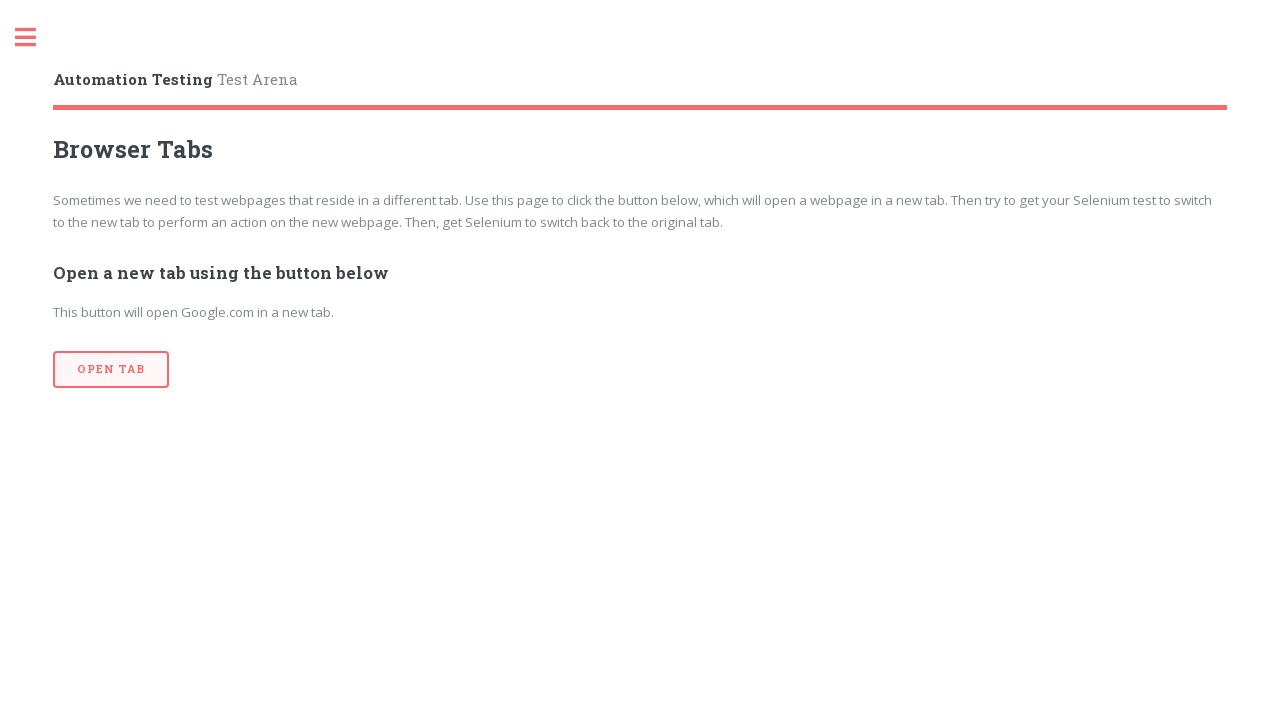

Waited 2 seconds on current tab
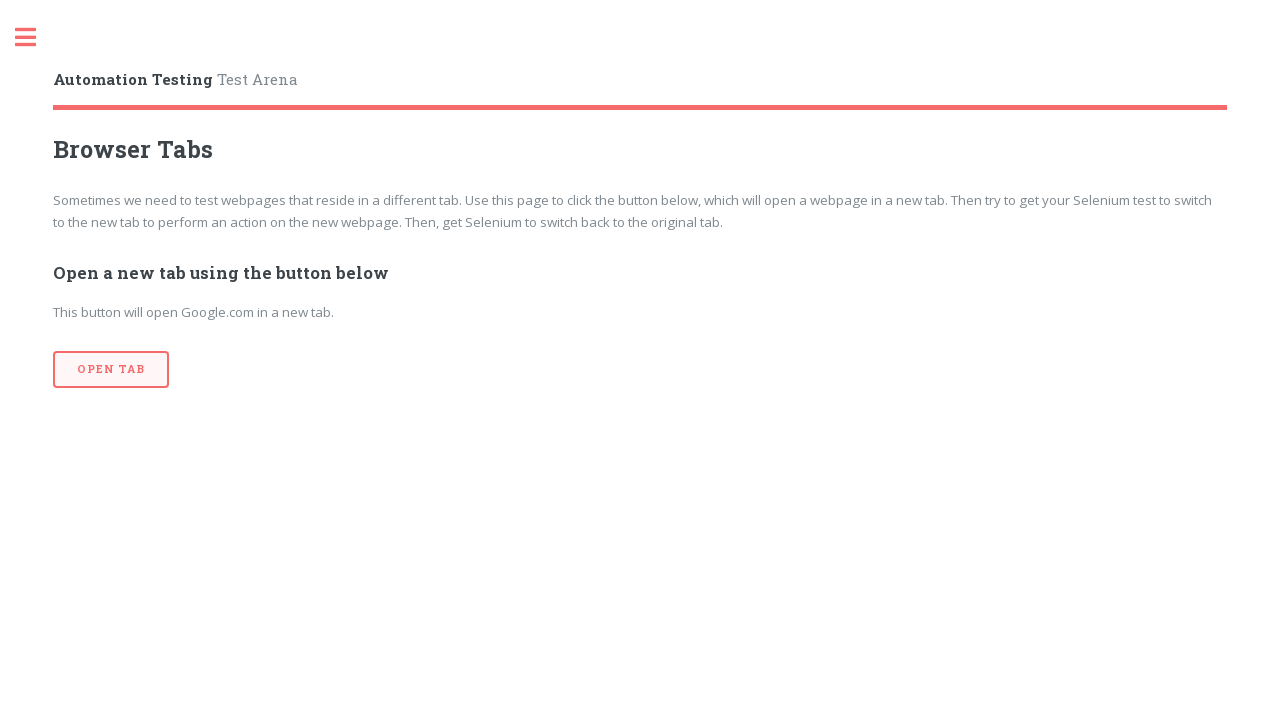

Switched to tab and brought it to front
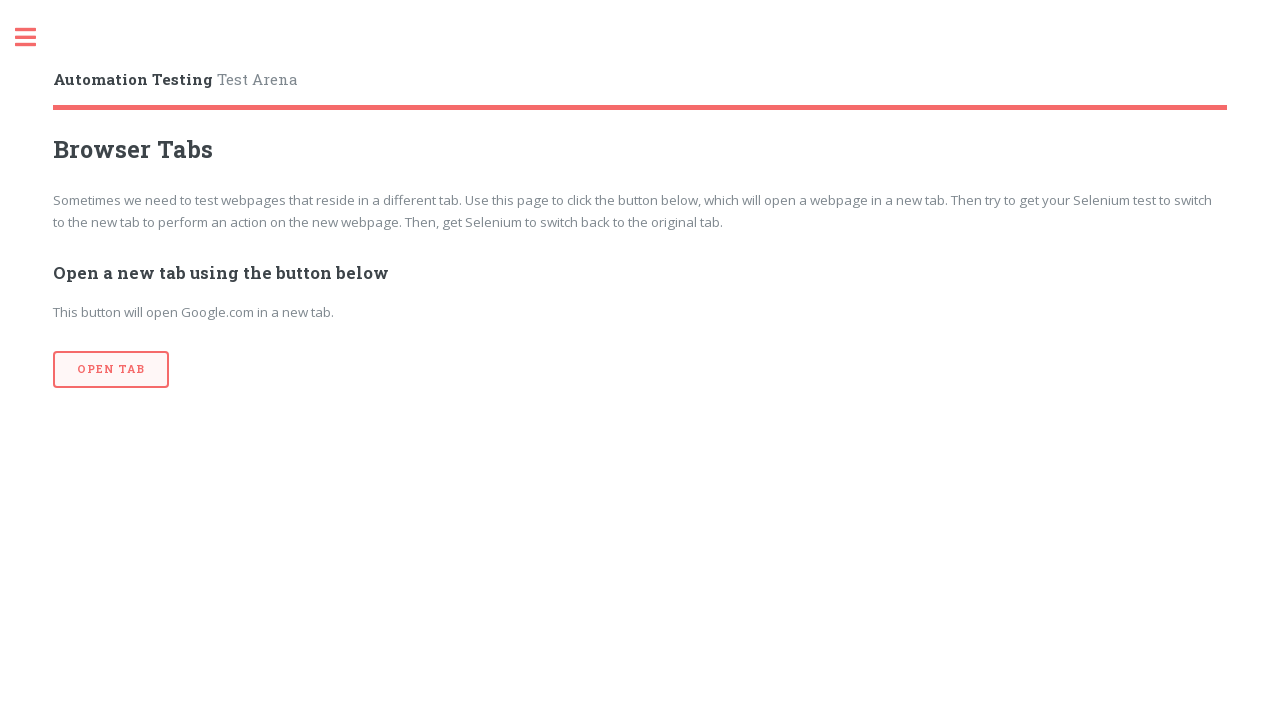

Waited 2 seconds on current tab
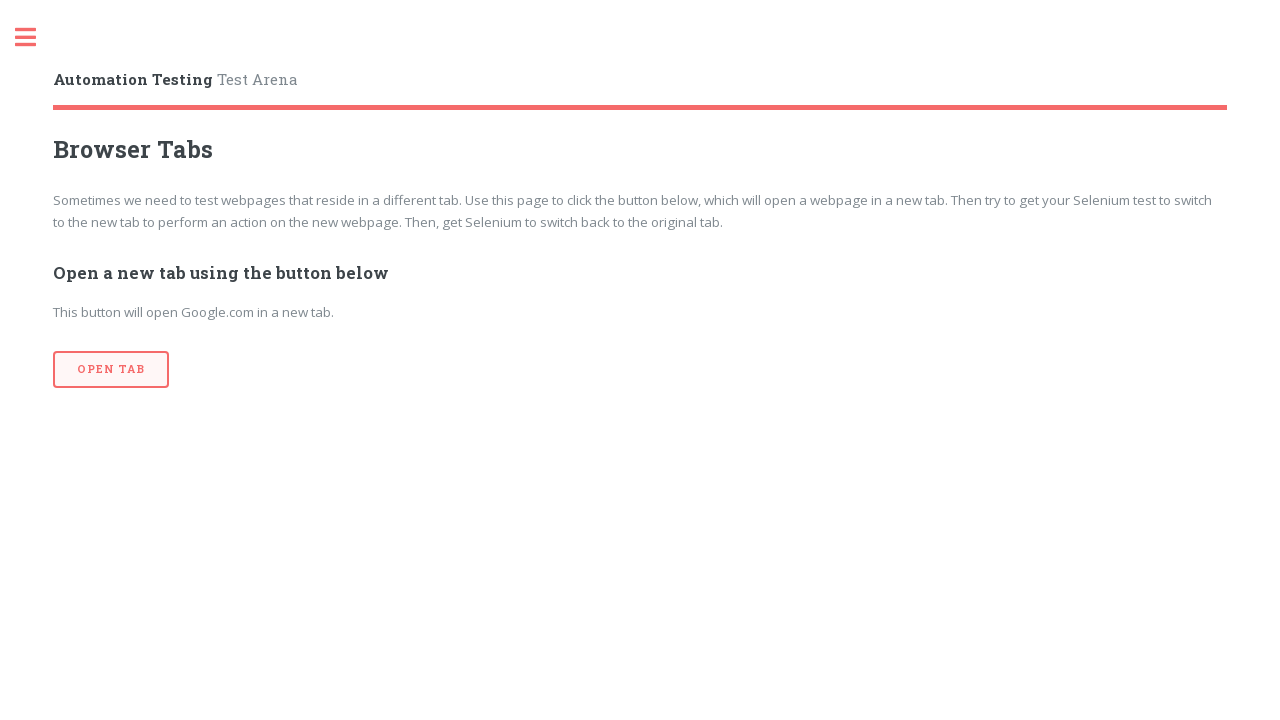

Switched to tab and brought it to front
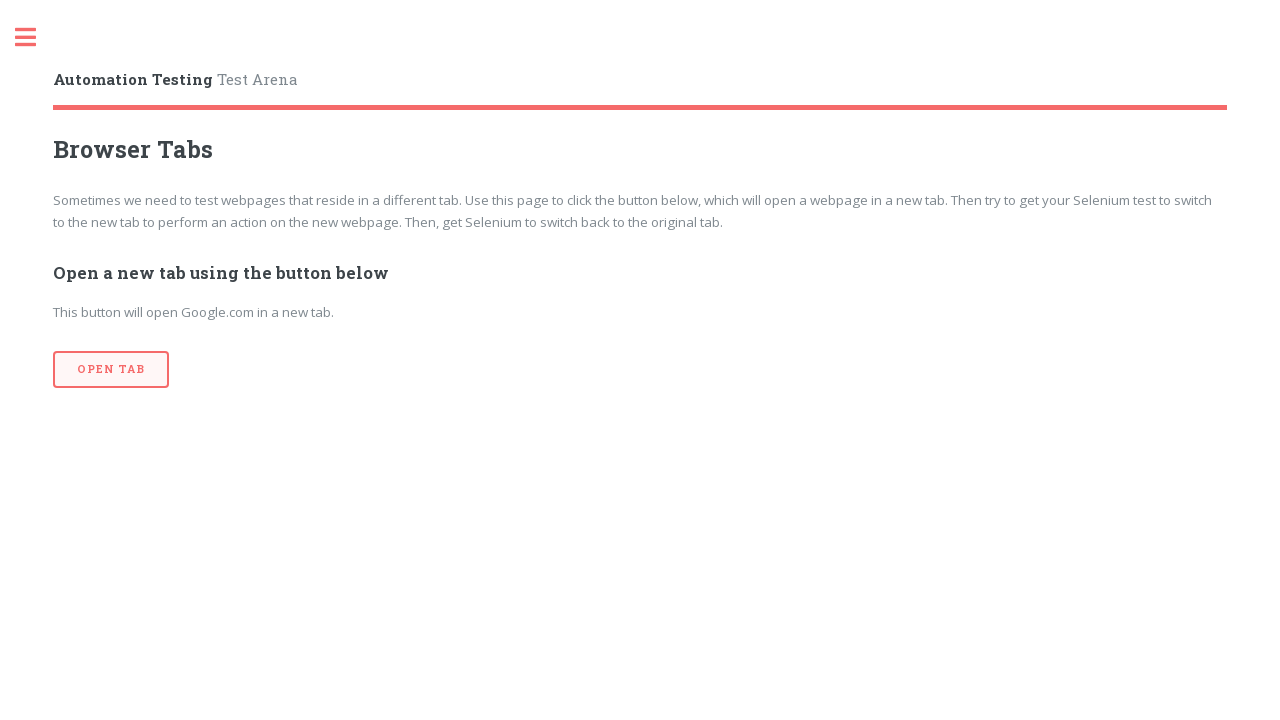

Waited 2 seconds on current tab
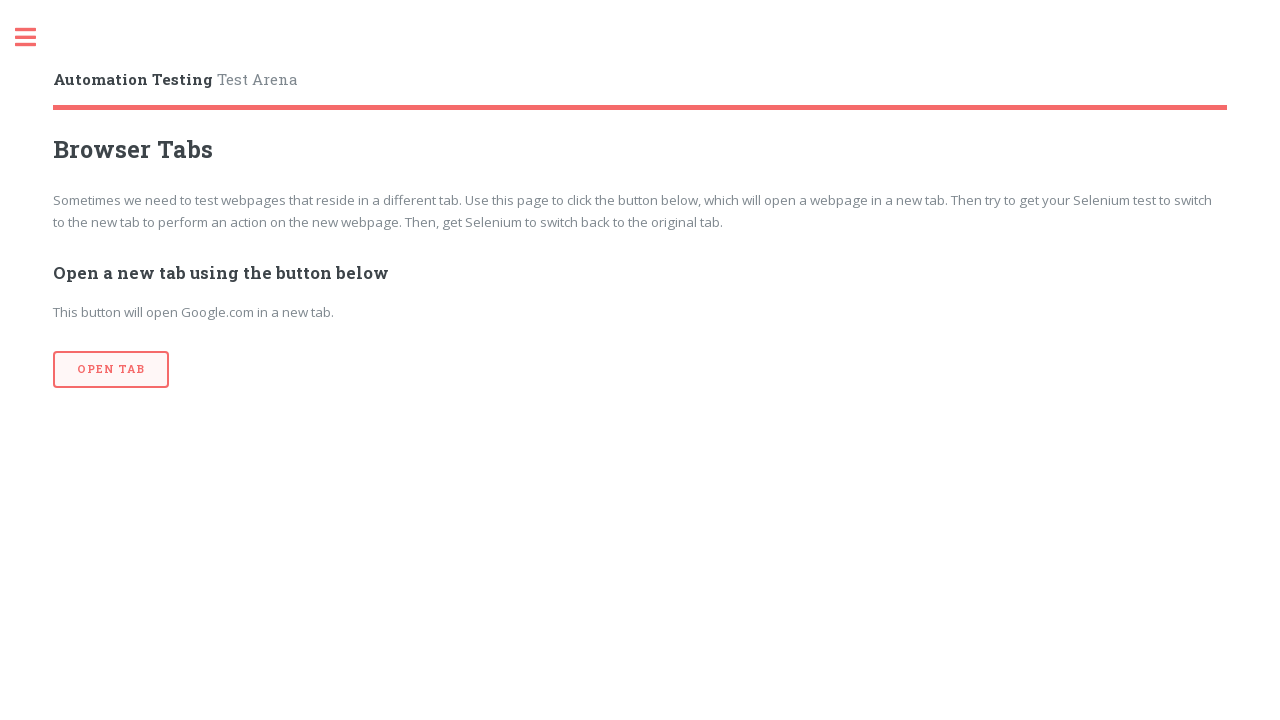

Switched to tab and brought it to front
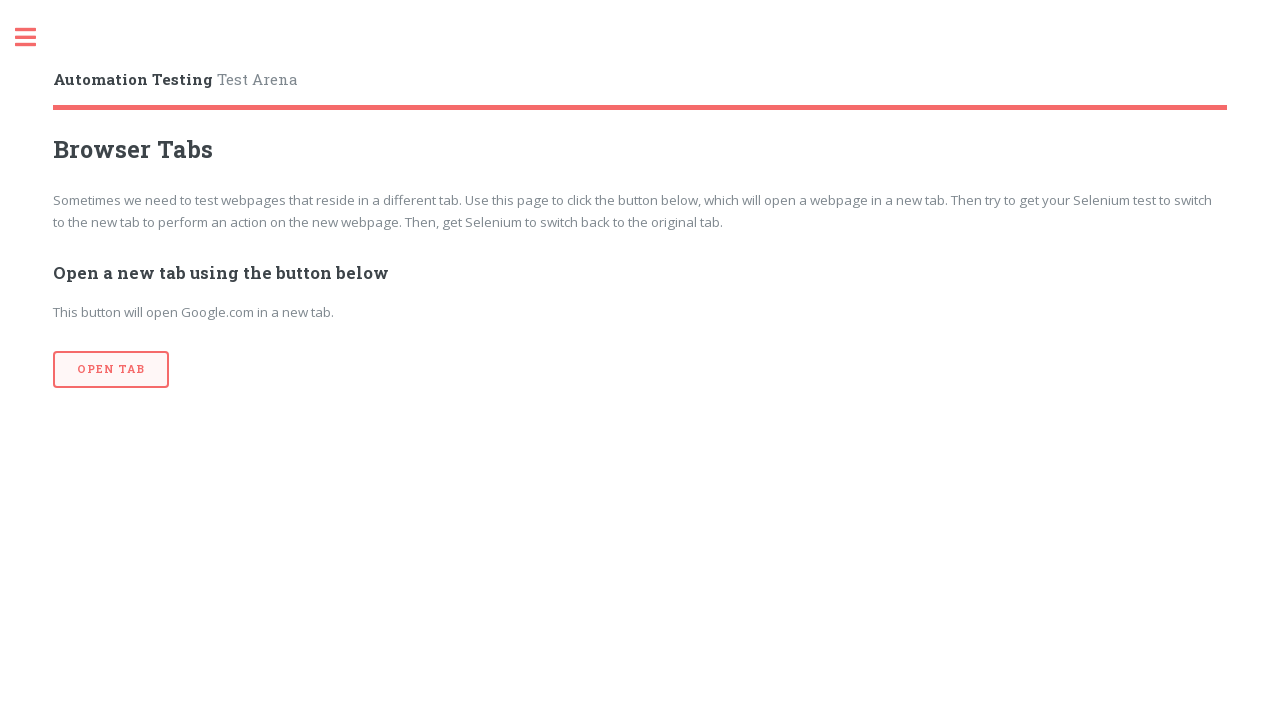

Waited 2 seconds on current tab
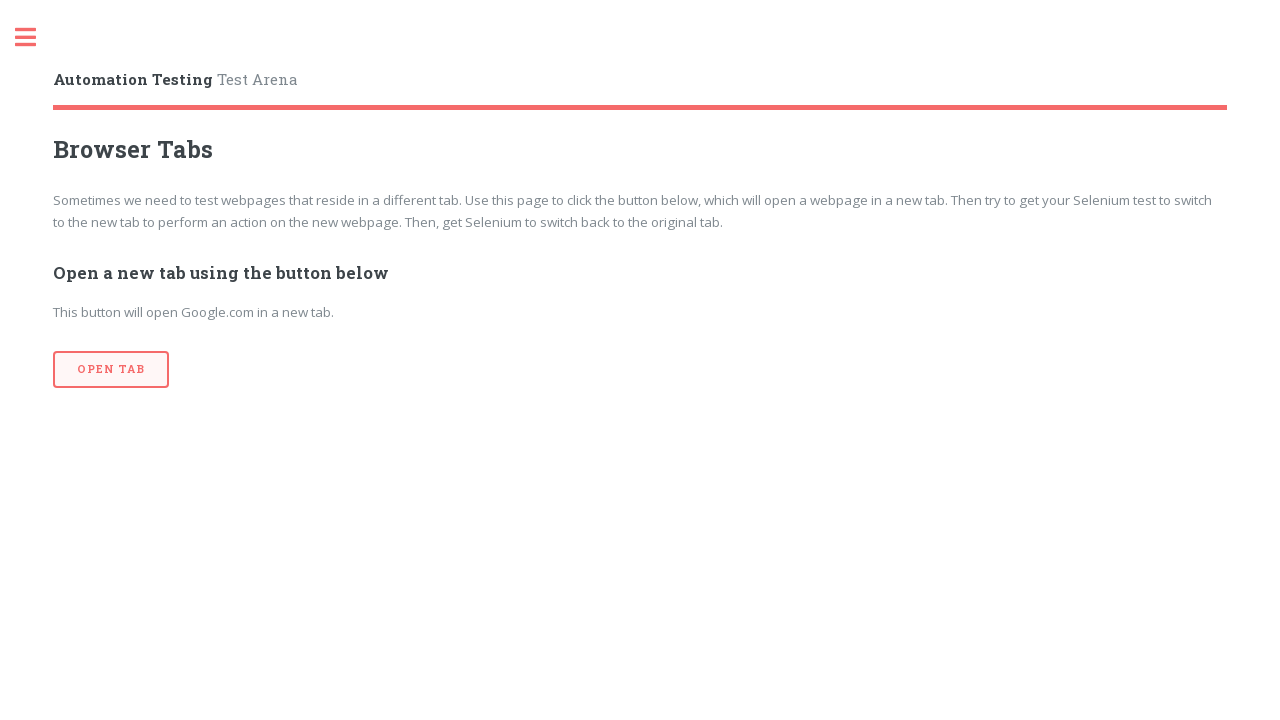

Switched back to the first tab
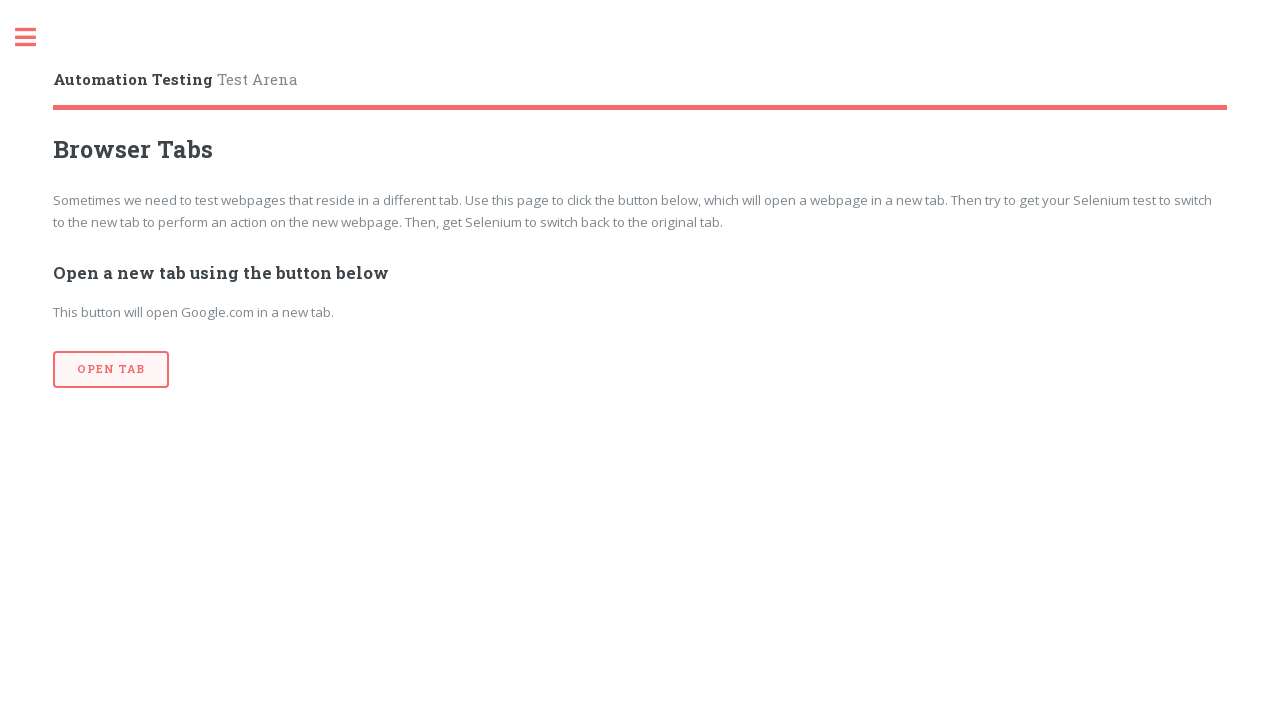

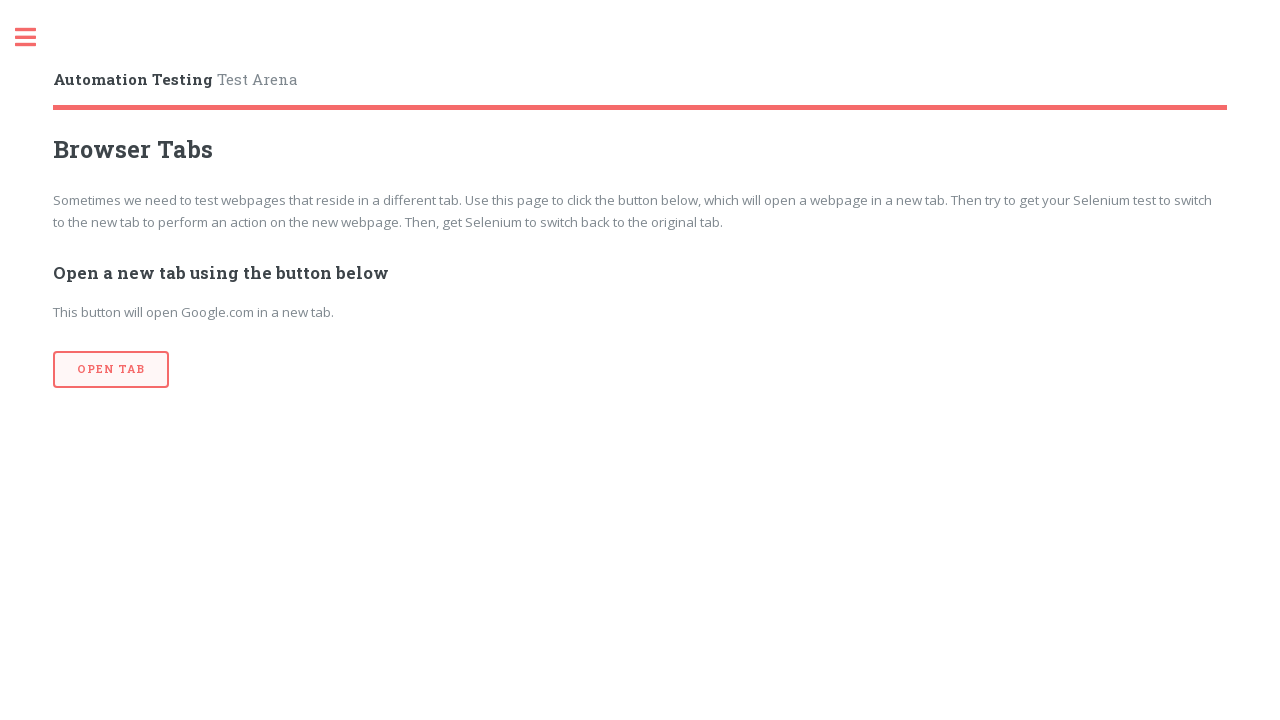